Tests JavaScript alert handling by clicking a button that triggers an alert, then dismissing the alert dialog.

Starting URL: https://echoecho.com/javascript4.htm

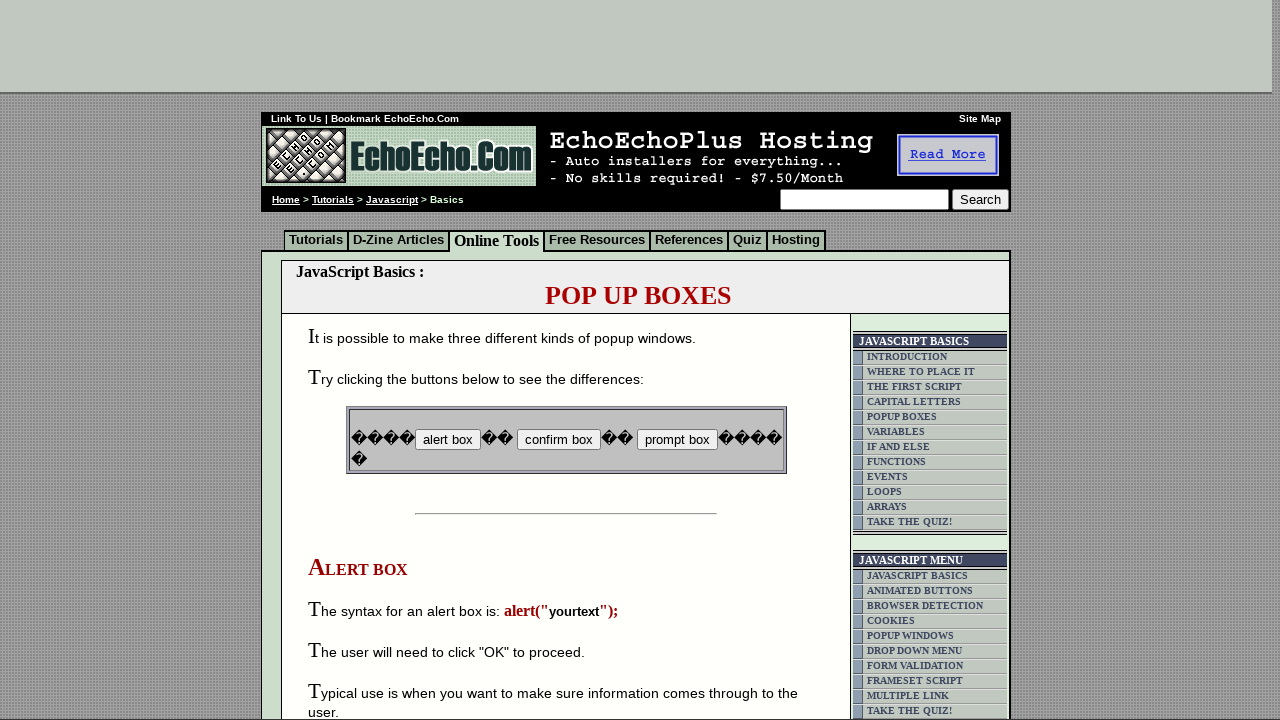

Set up dialog handler to dismiss JavaScript alerts
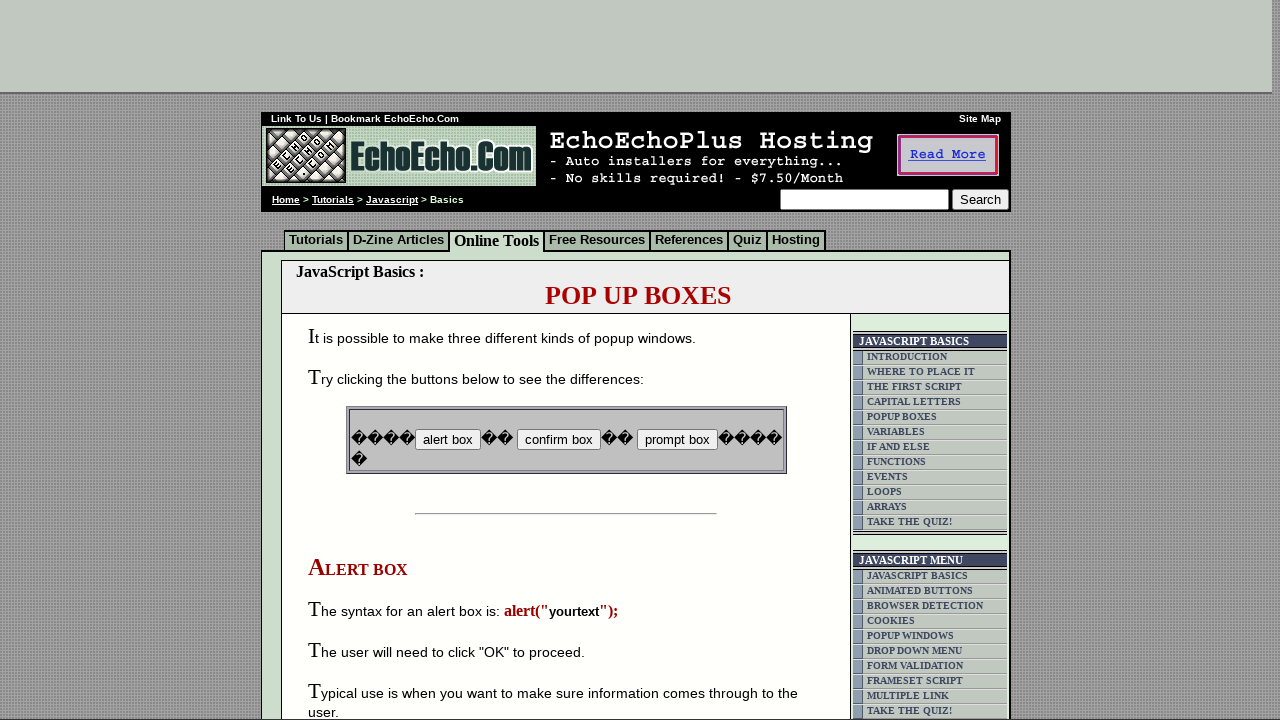

Clicked button that triggers JavaScript alert at (558, 440) on input[name='B2']
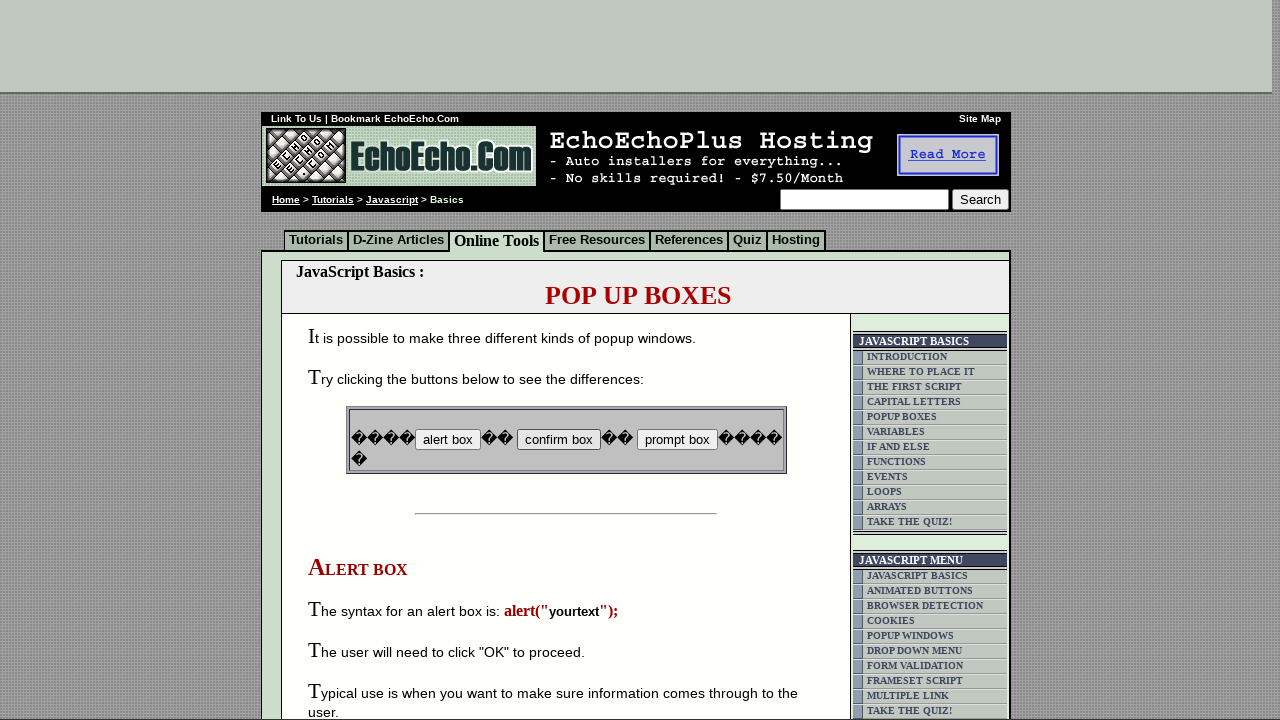

Waited for alert dialog to be dismissed
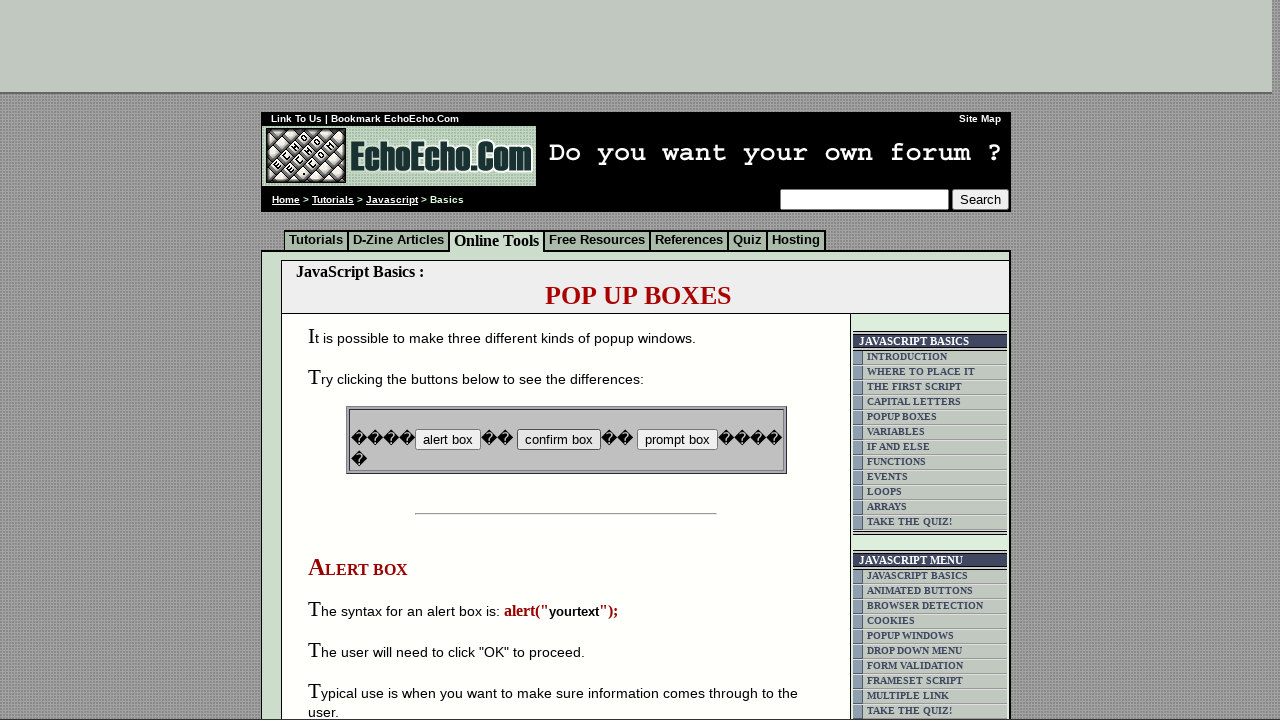

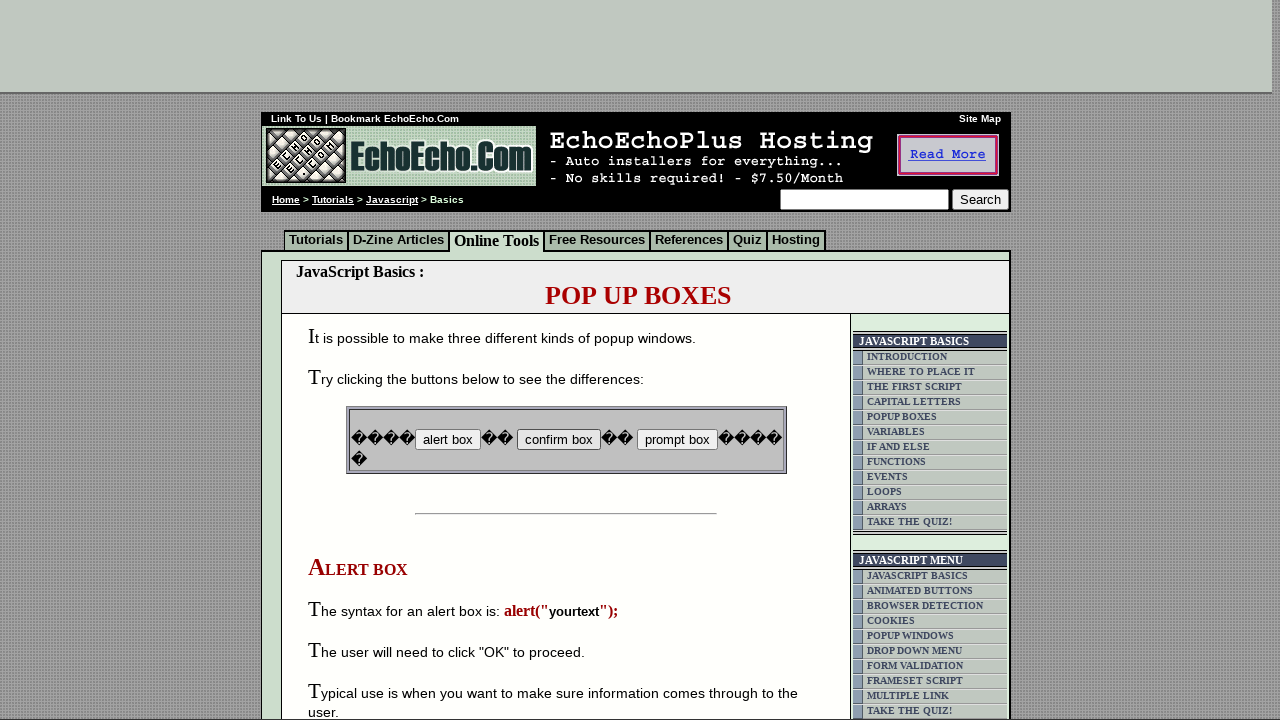